Navigates to Apple India website and clicks on a "Learn more" link to test navigation functionality

Starting URL: https://www.apple.com/in

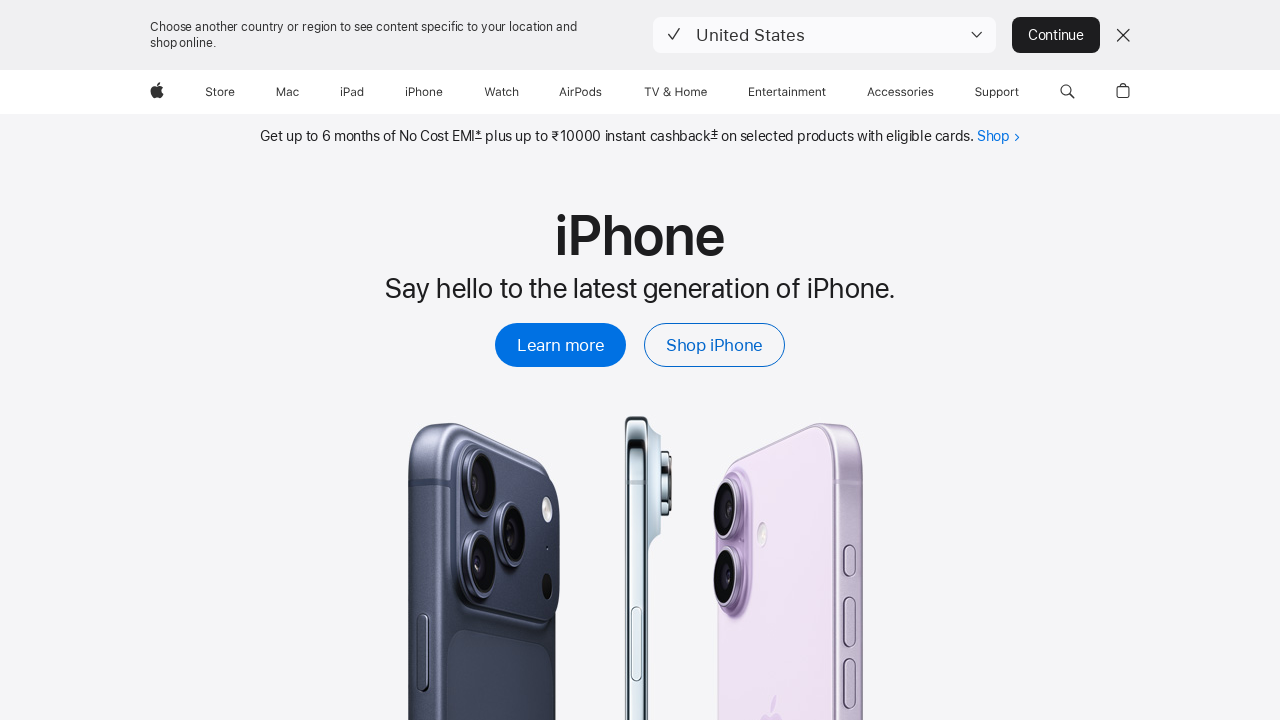

Navigated to Apple India website (https://www.apple.com/in)
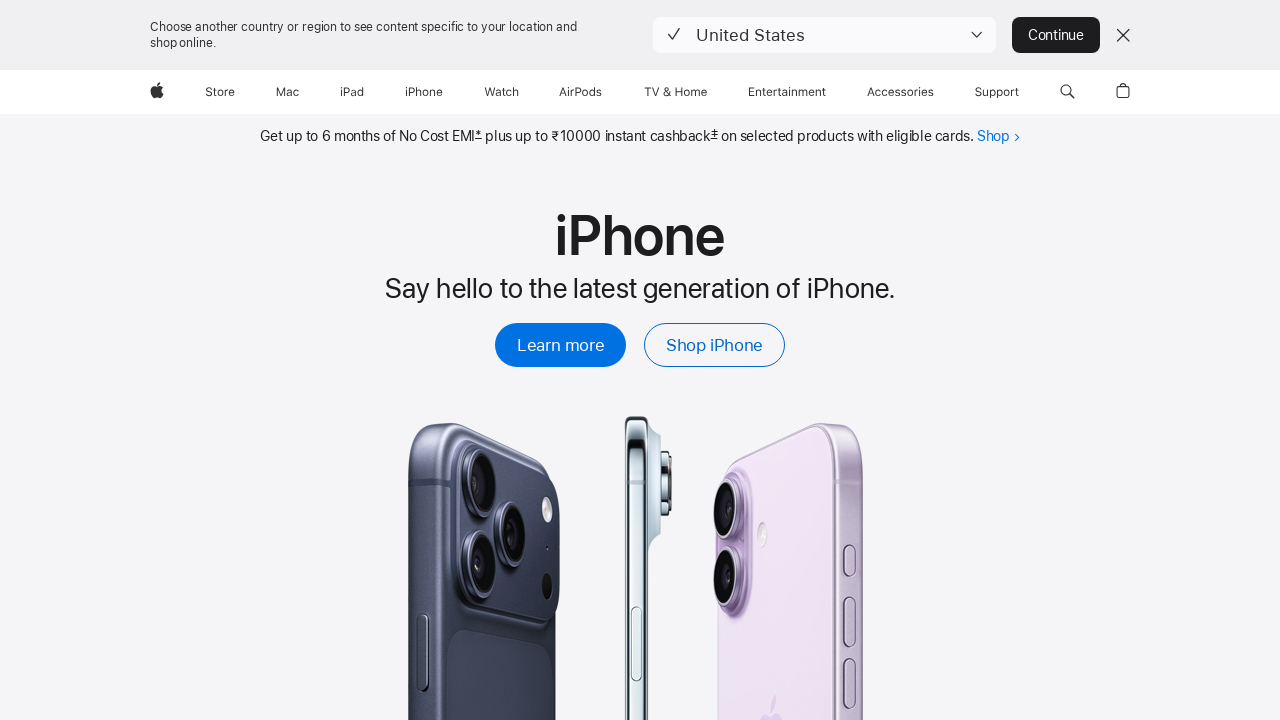

Clicked on 'Learn more' link at (561, 345) on xpath=//a[contains(text(),'Learn more')]
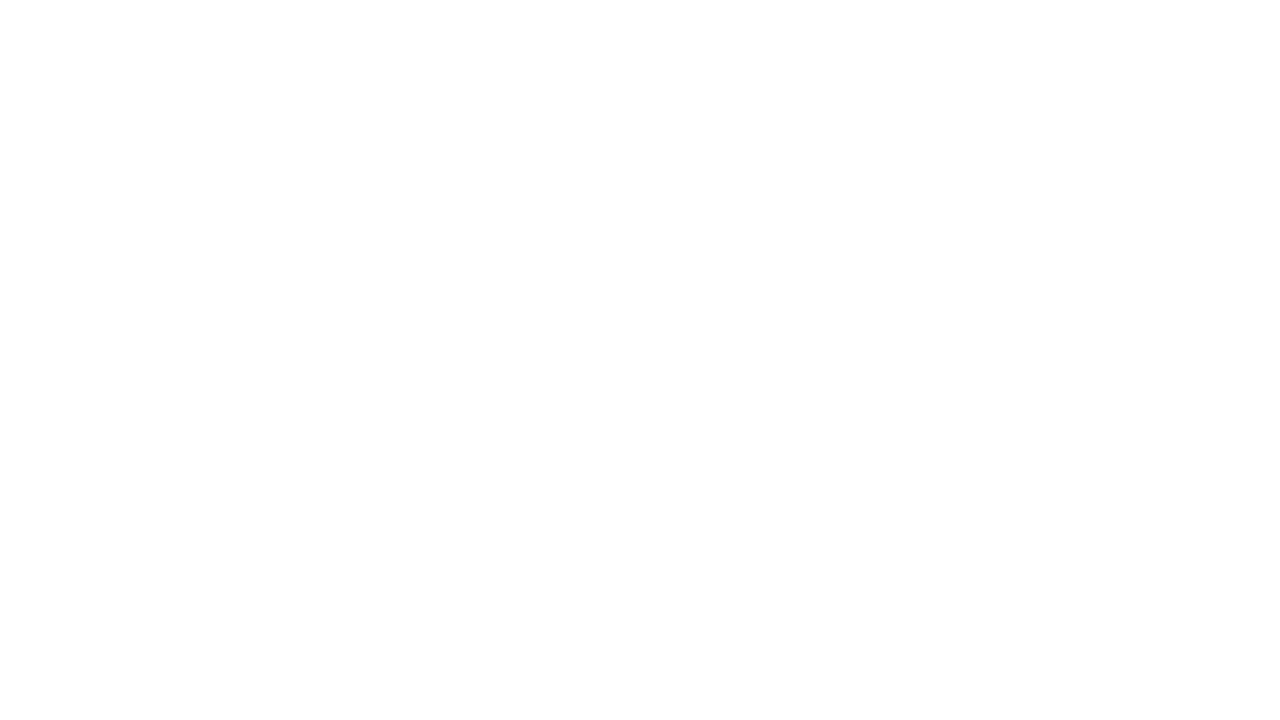

Page navigation completed and network idle
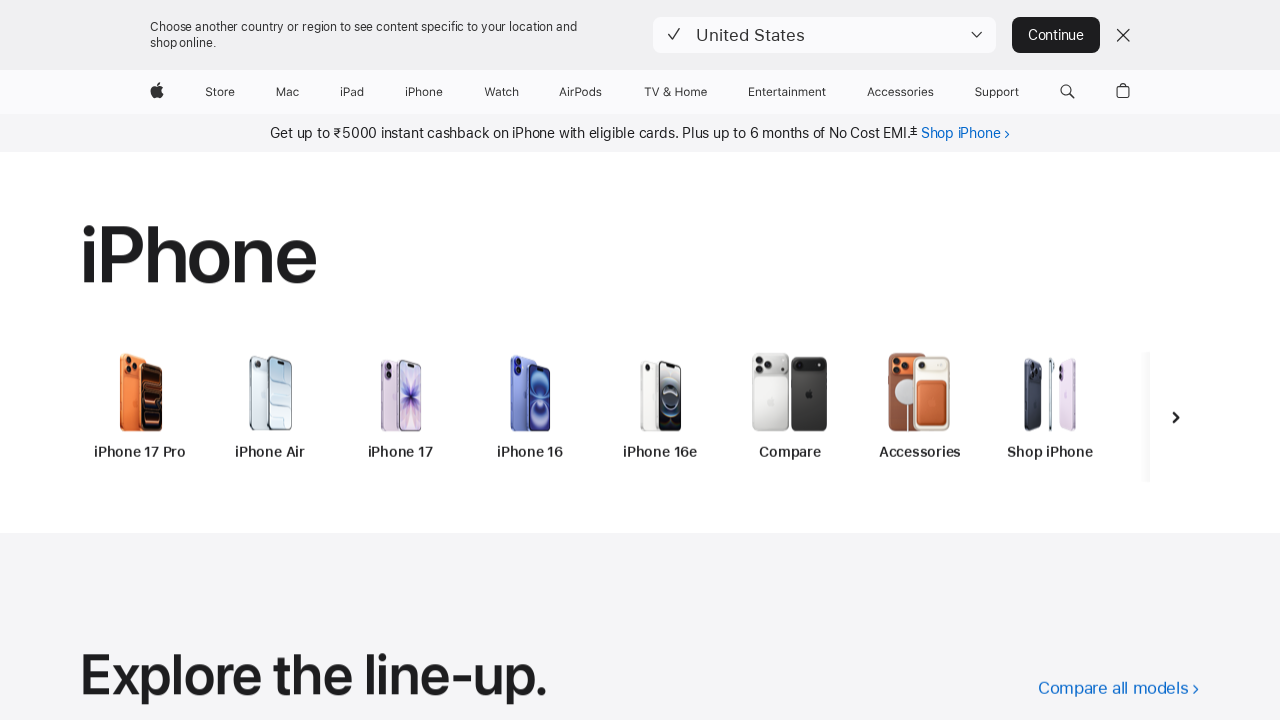

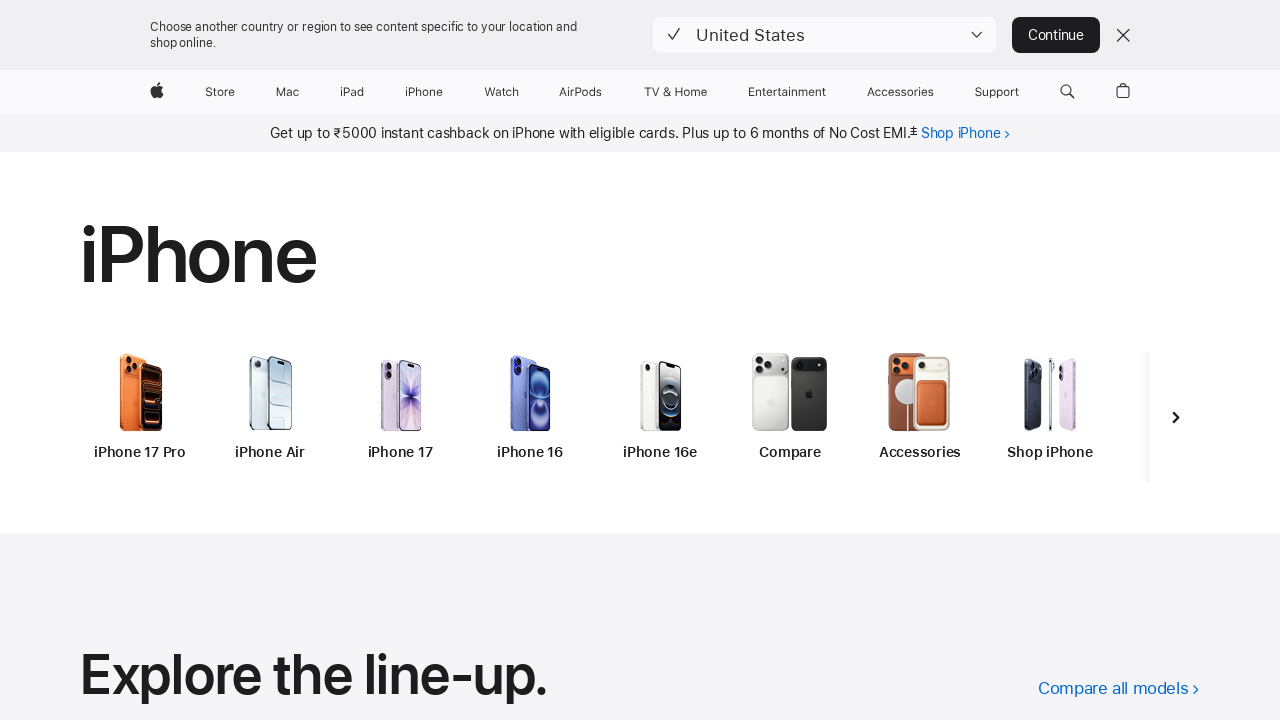